Tests browser window handling by clicking a button that opens a new tab, and captures window handles to demonstrate multi-window/tab management.

Starting URL: https://demoqa.com/browser-windows

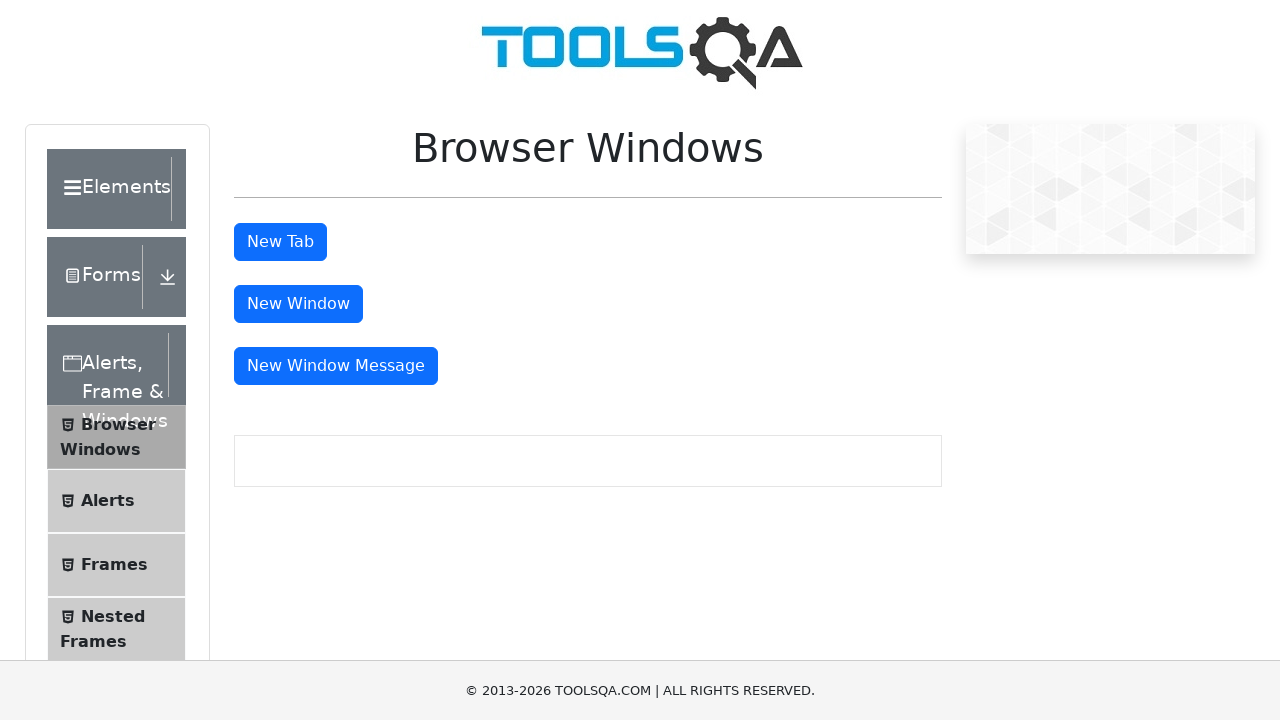

Retrieved initial page reference from context
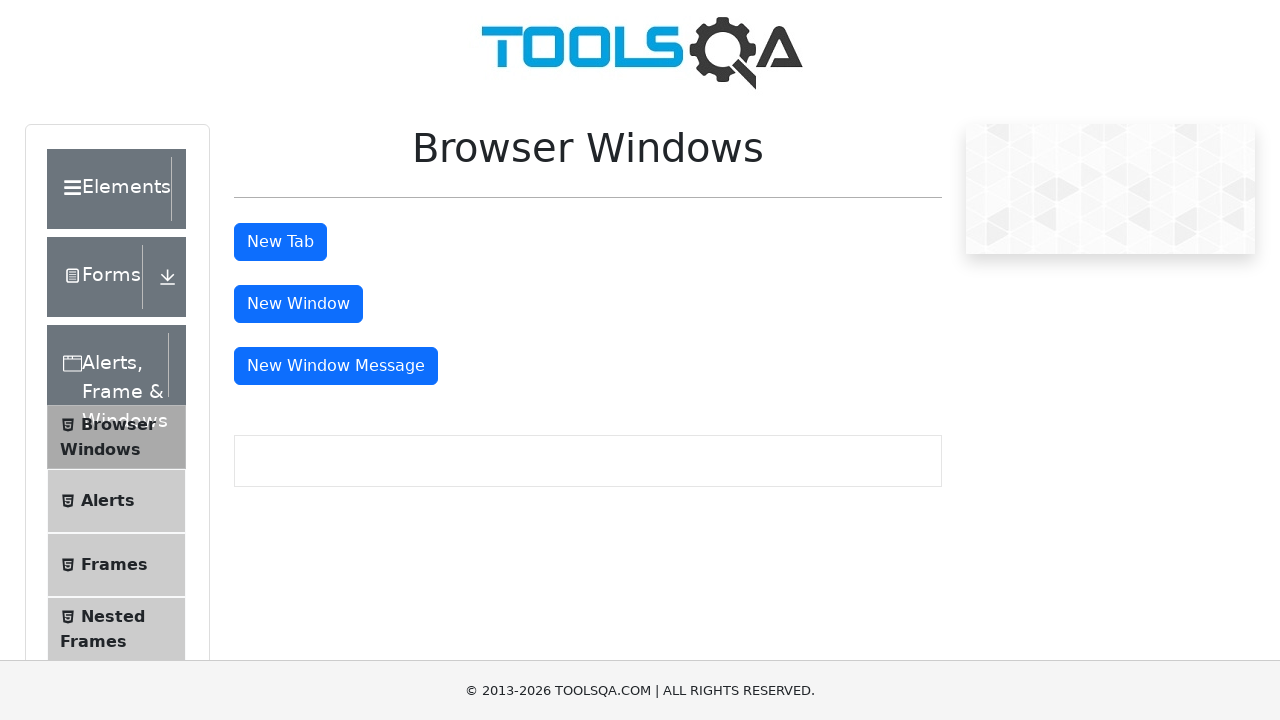

Clicked button to open new tab at (280, 242) on #tabButton
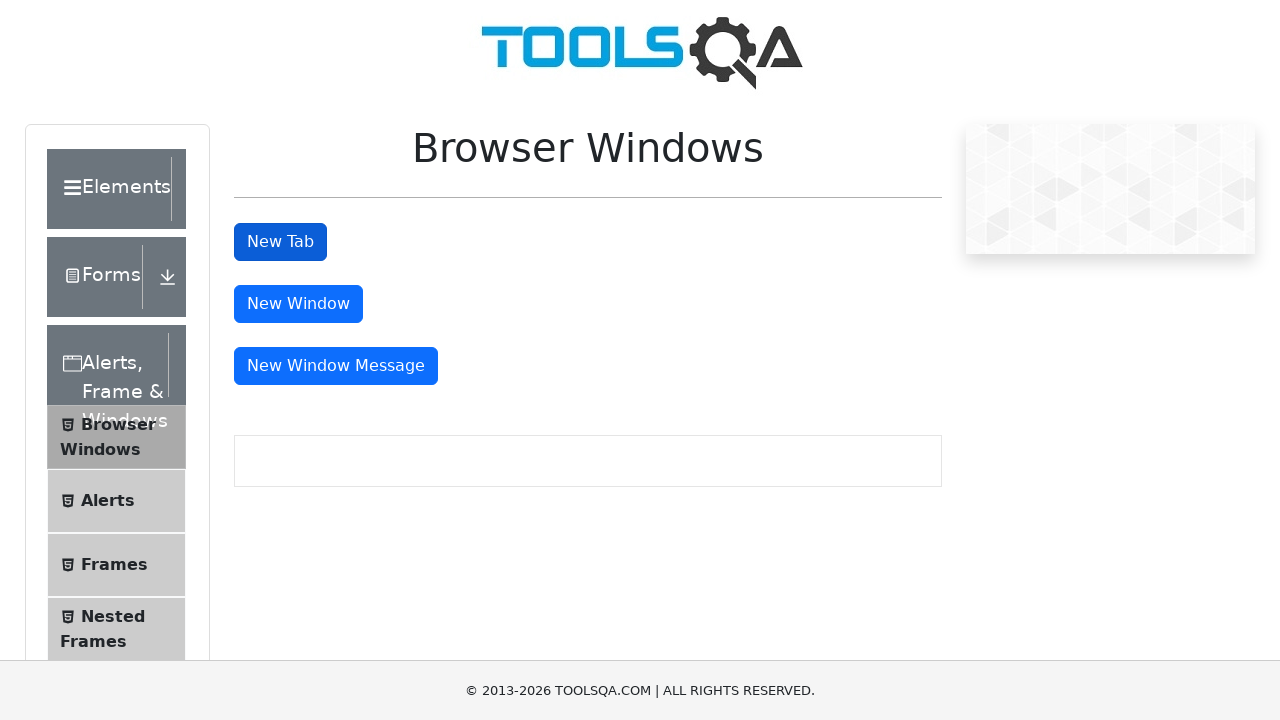

Waited 1000ms for new tab to open
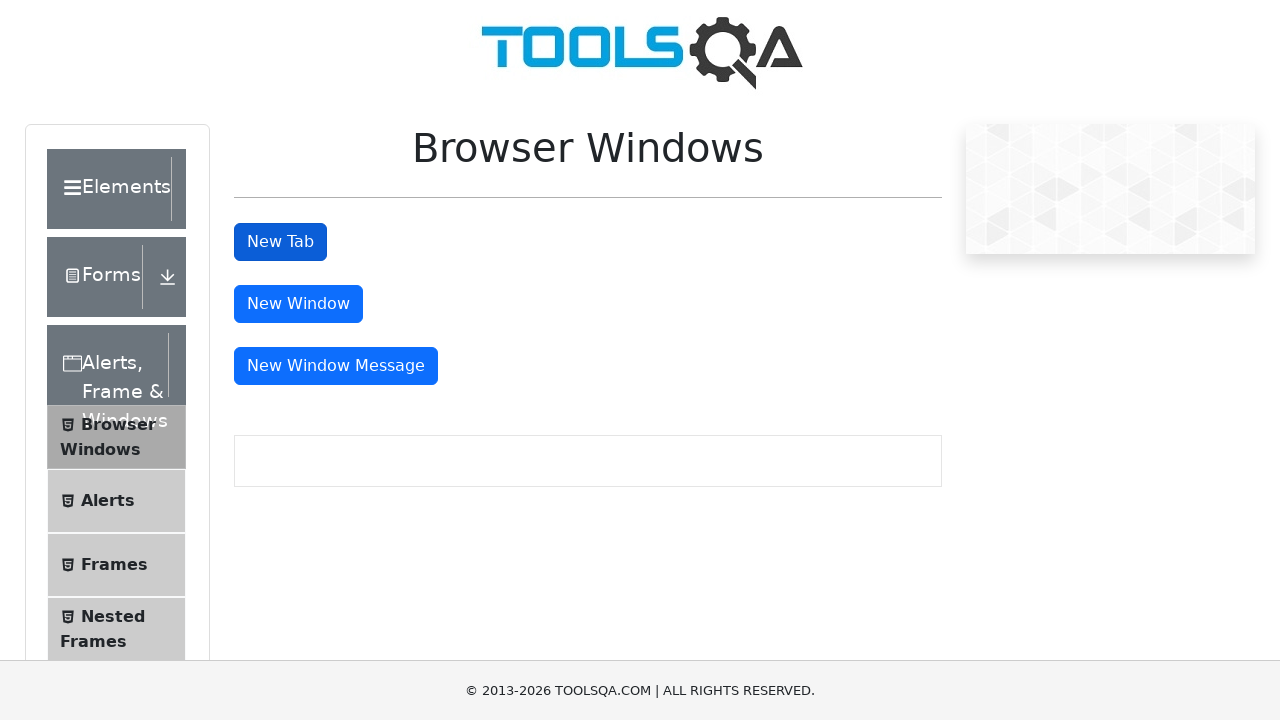

Retrieved all pages (tabs) from context after opening new tab
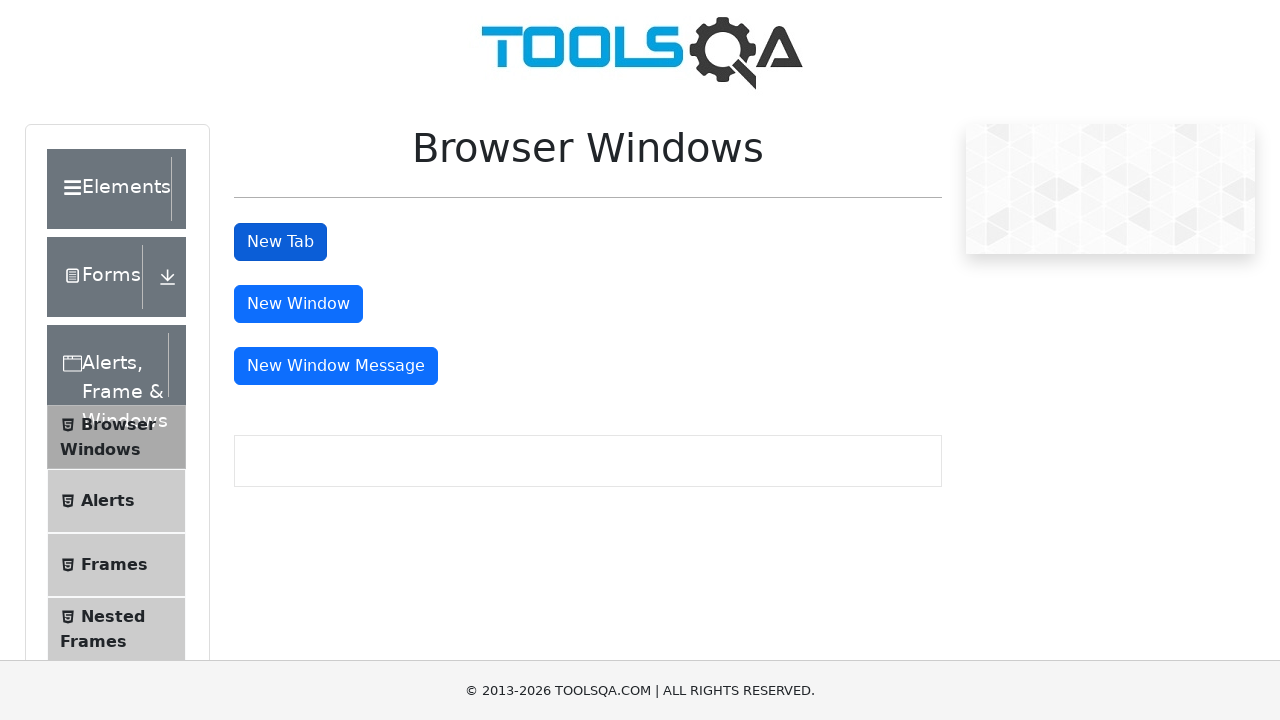

Logged page counts - Initial: 1, Total after click: 2
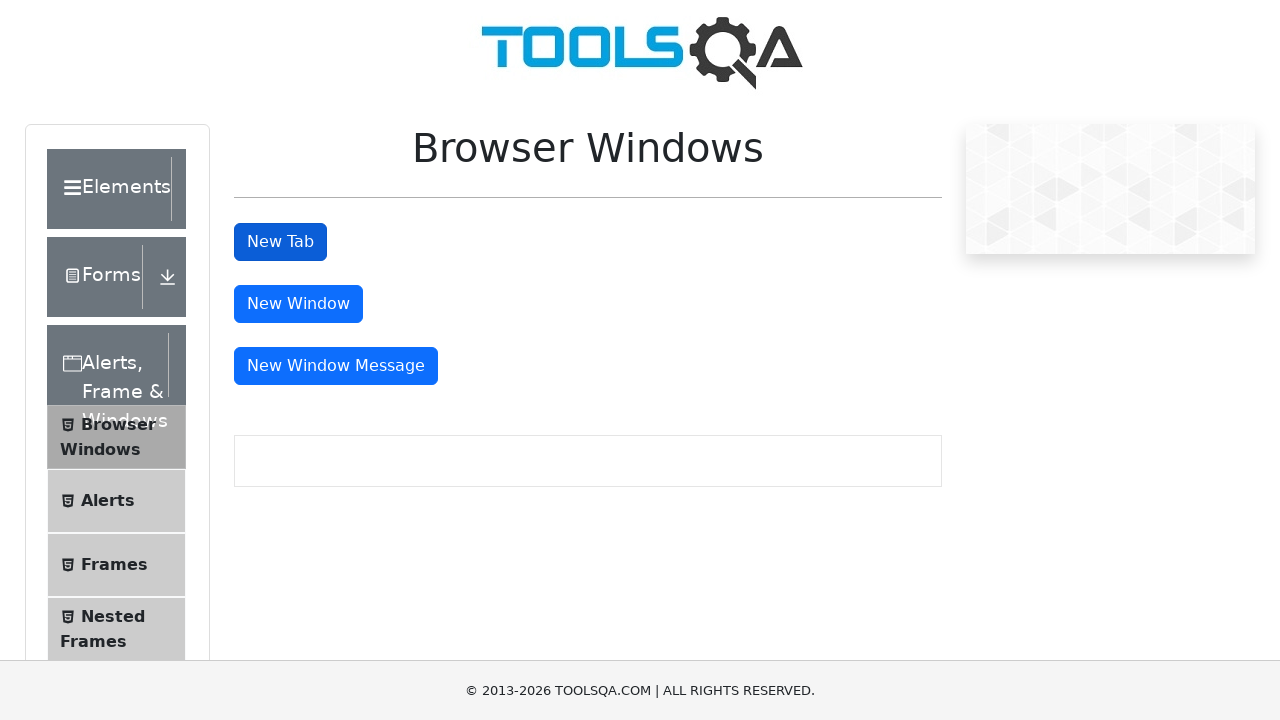

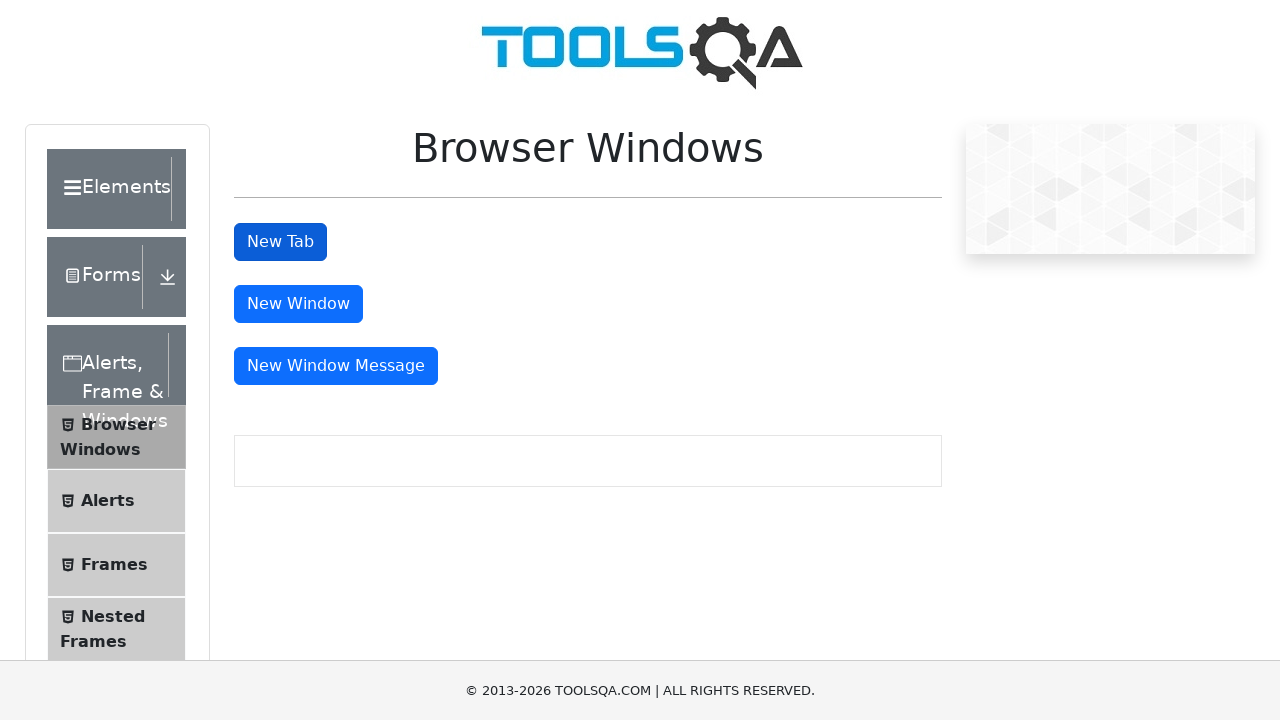